Opens the SpiceJet airline website homepage and waits for it to load.

Starting URL: https://www.spicejet.com

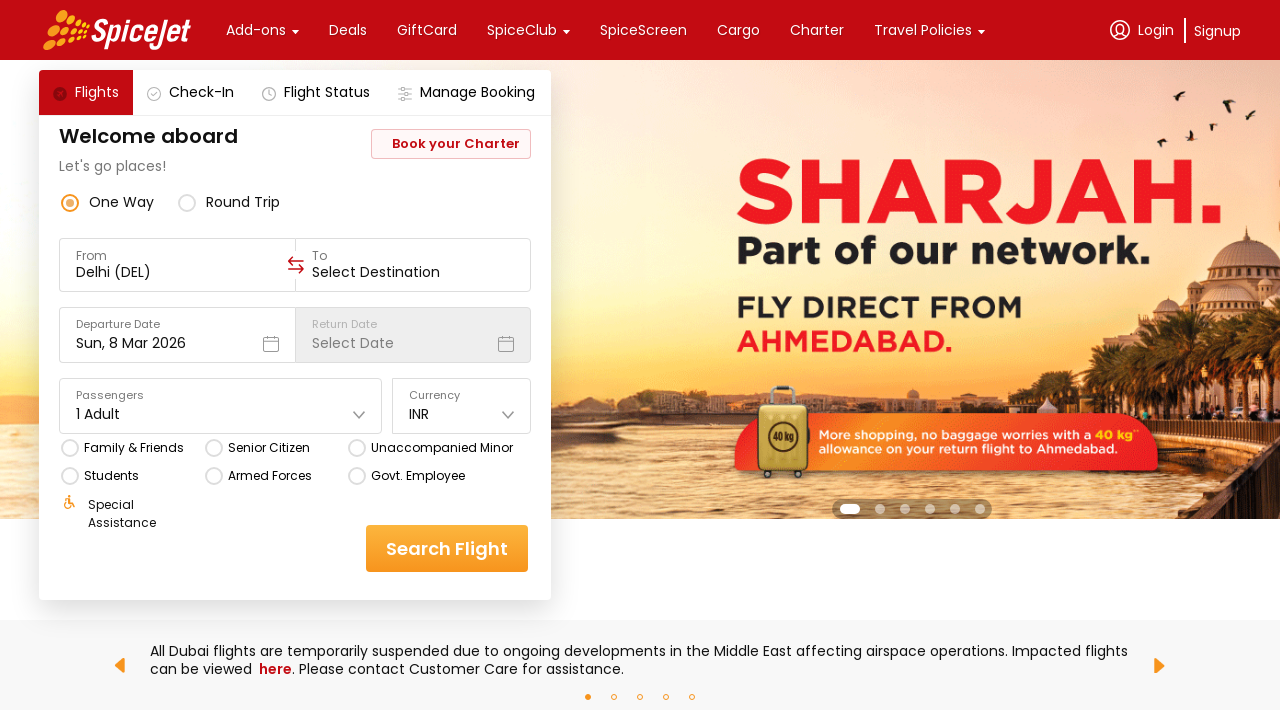

Navigated to SpiceJet airline website homepage
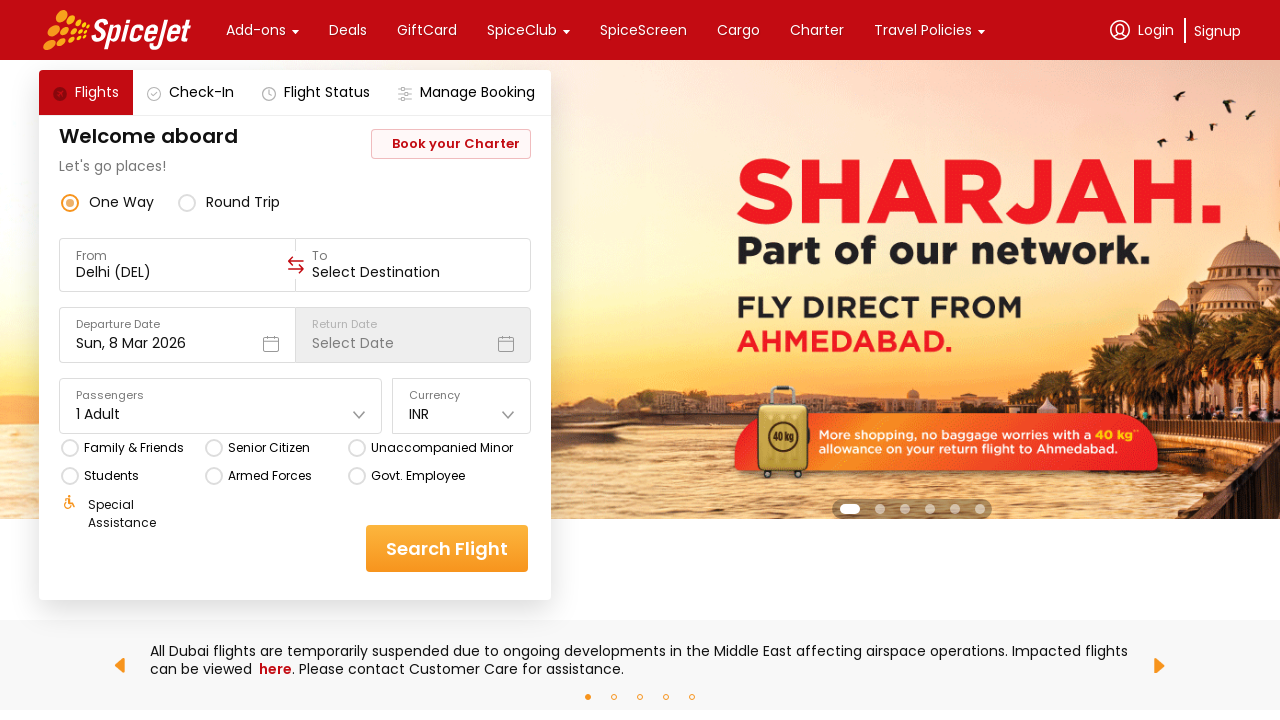

Waited for page DOM to fully load
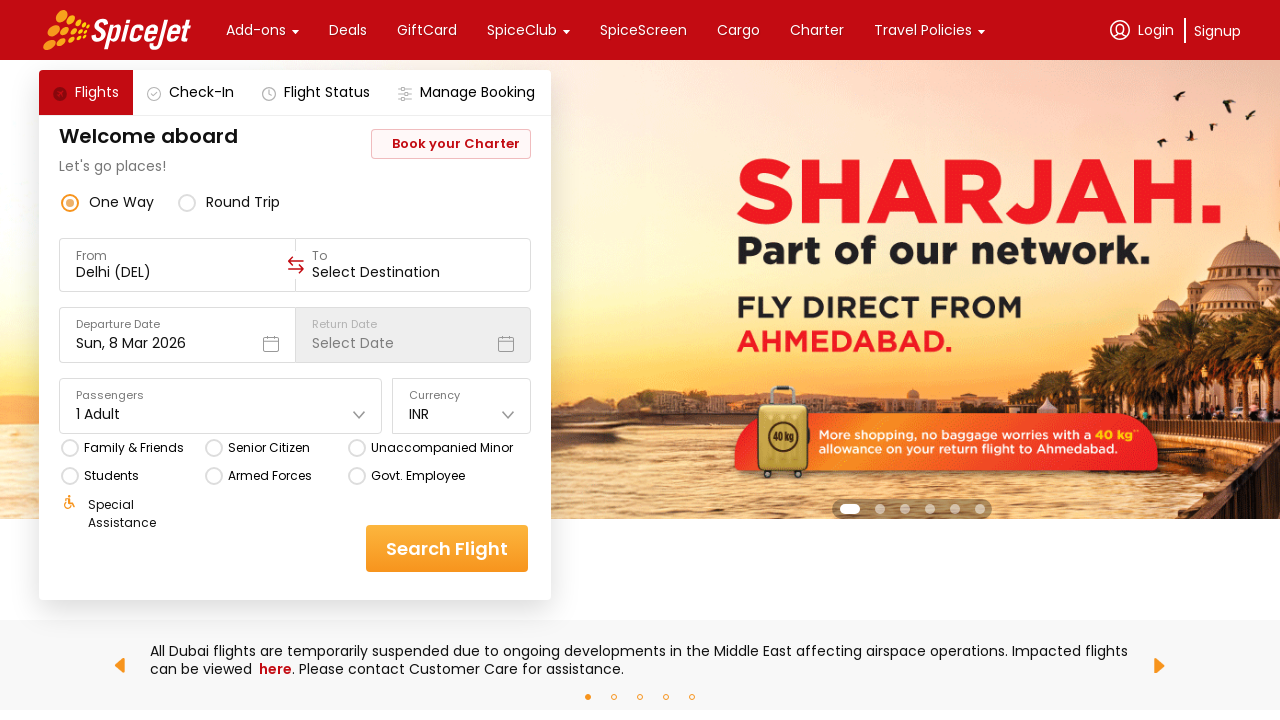

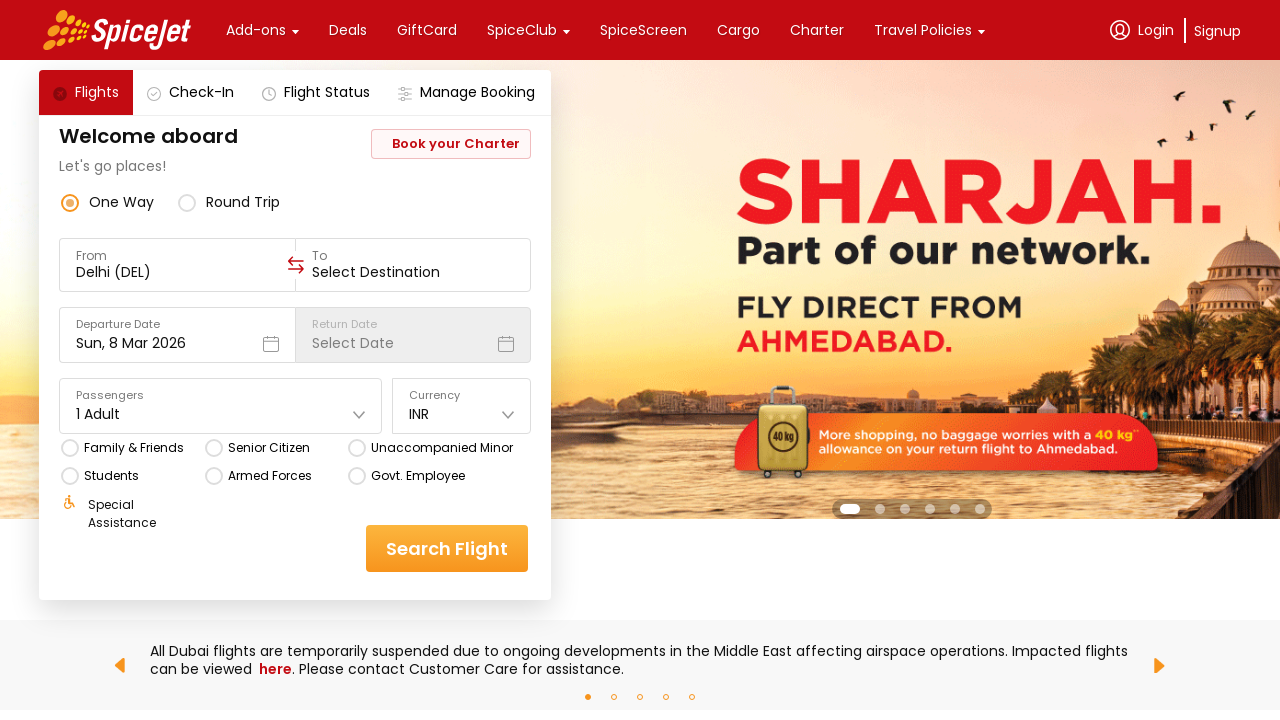